Navigates to the SEC litigation releases page and verifies that SEC Complaint links are present on the page

Starting URL: https://www.sec.gov/litigation/litreleases

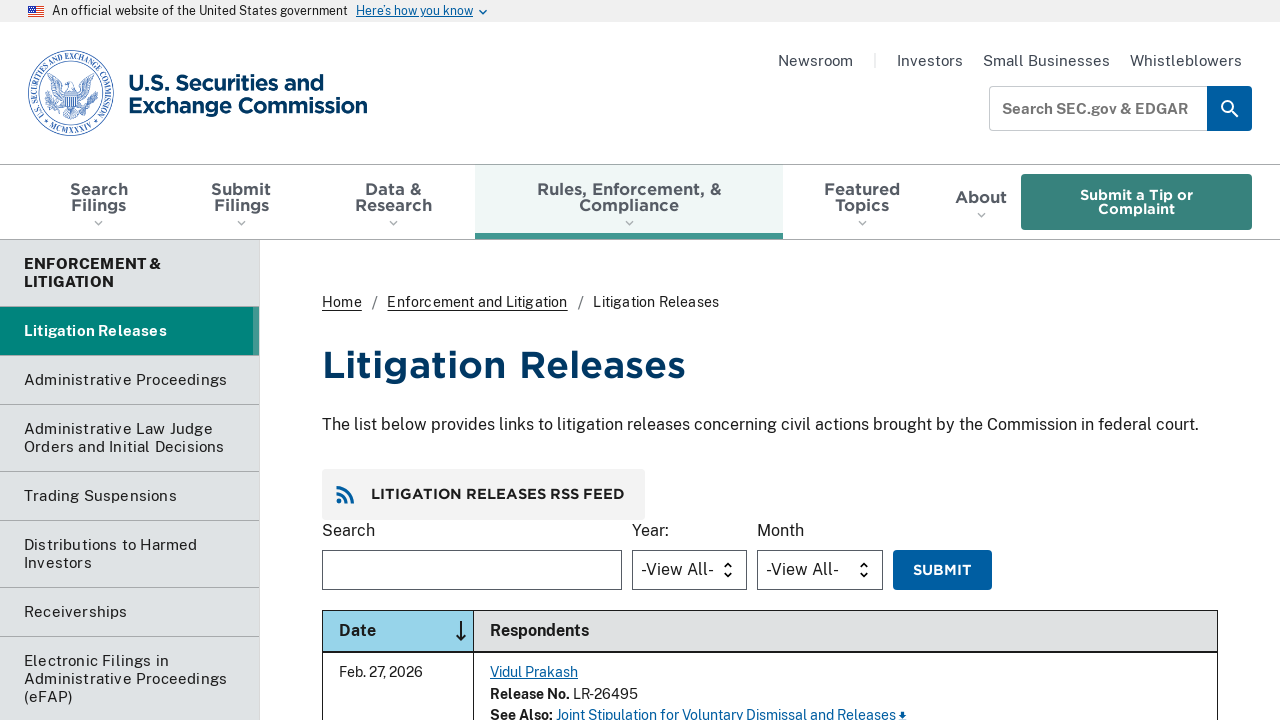

Navigated to SEC litigation releases page
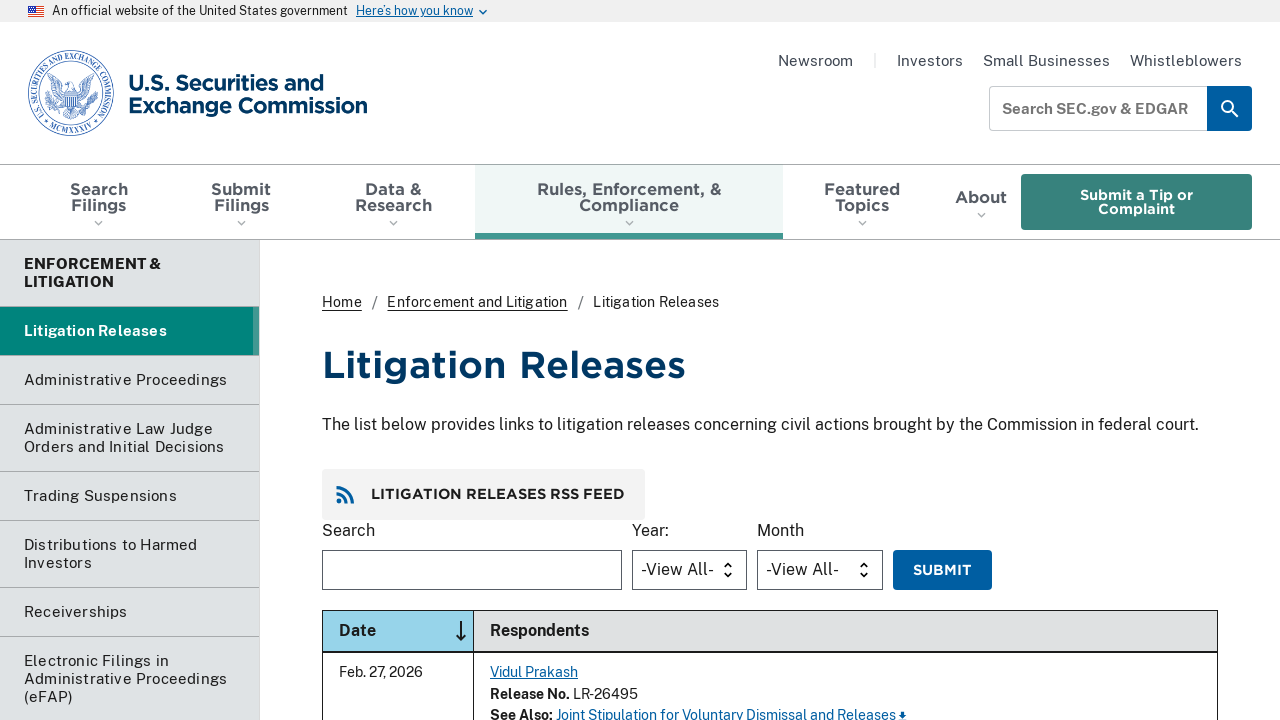

Waited for SEC Complaint links to load
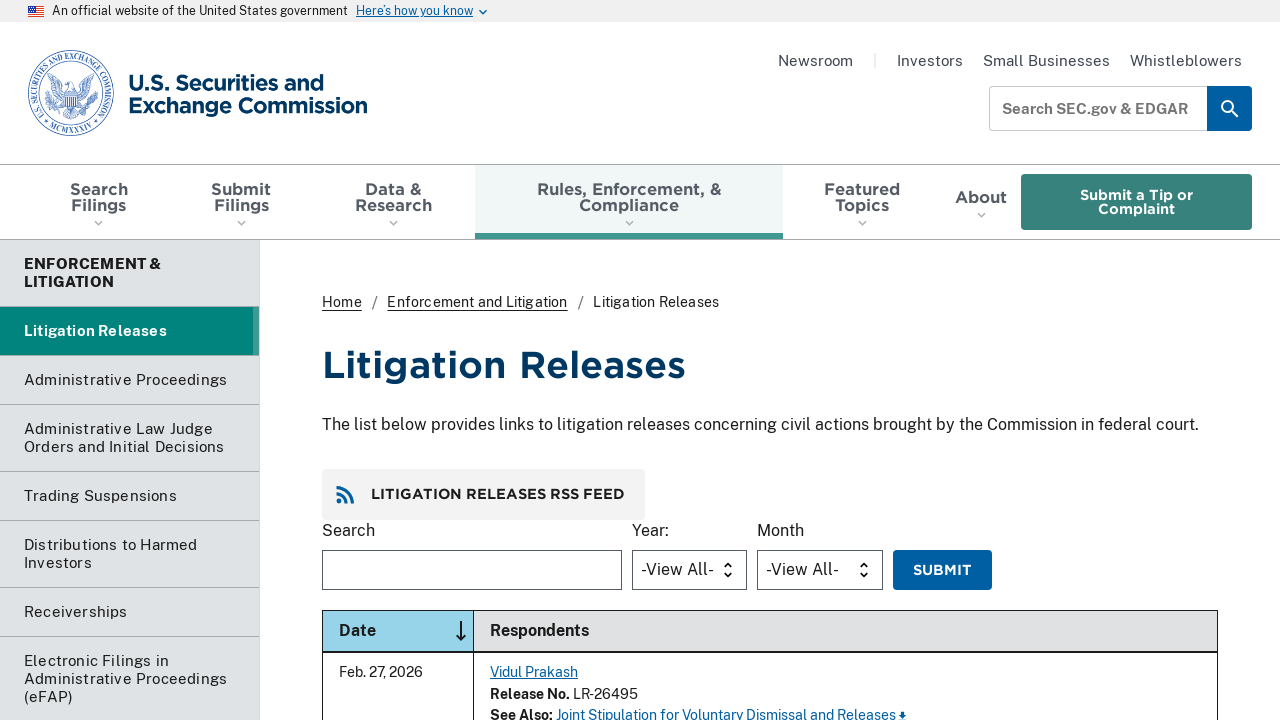

Located all SEC Complaint links on the page
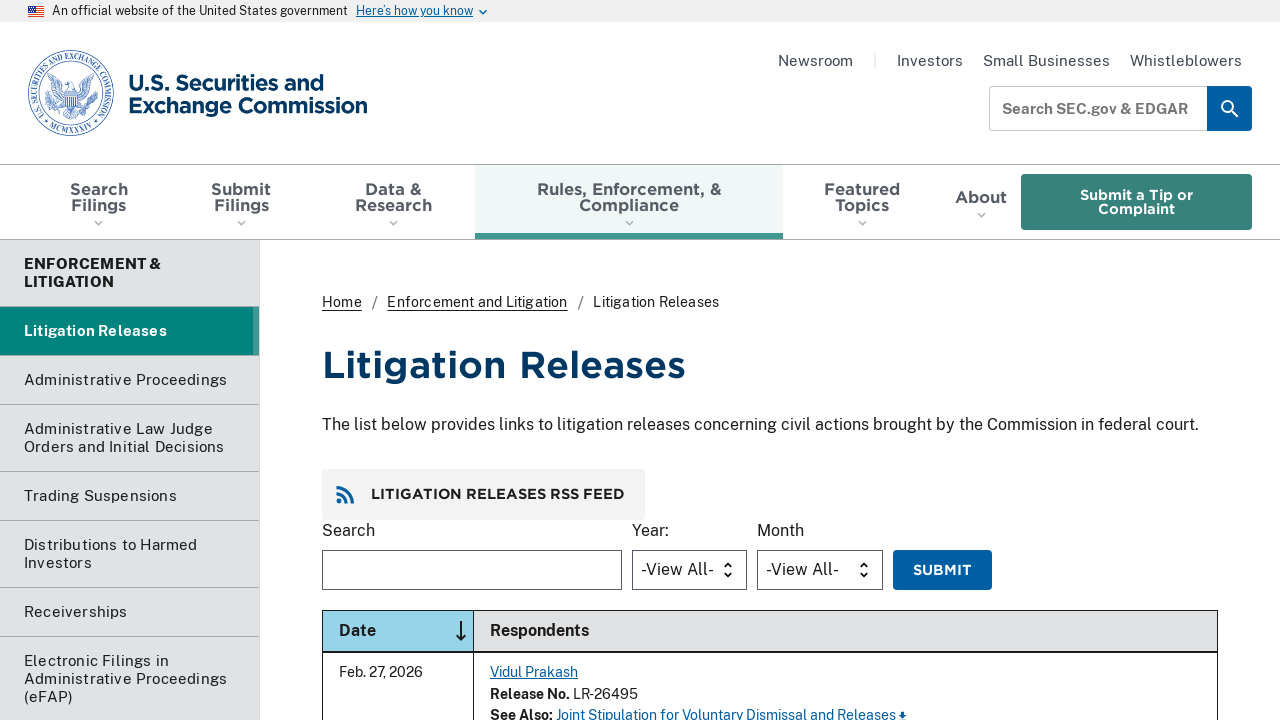

Verified that 62 SEC Complaint links are present on the page
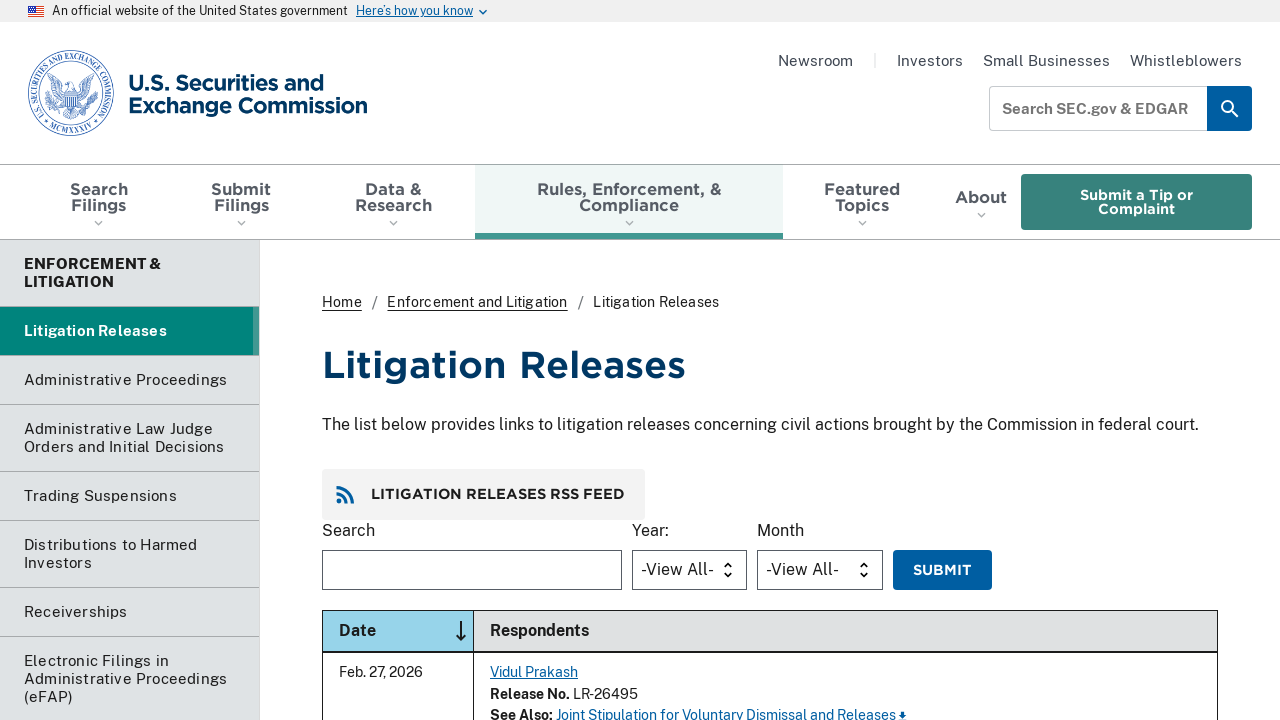

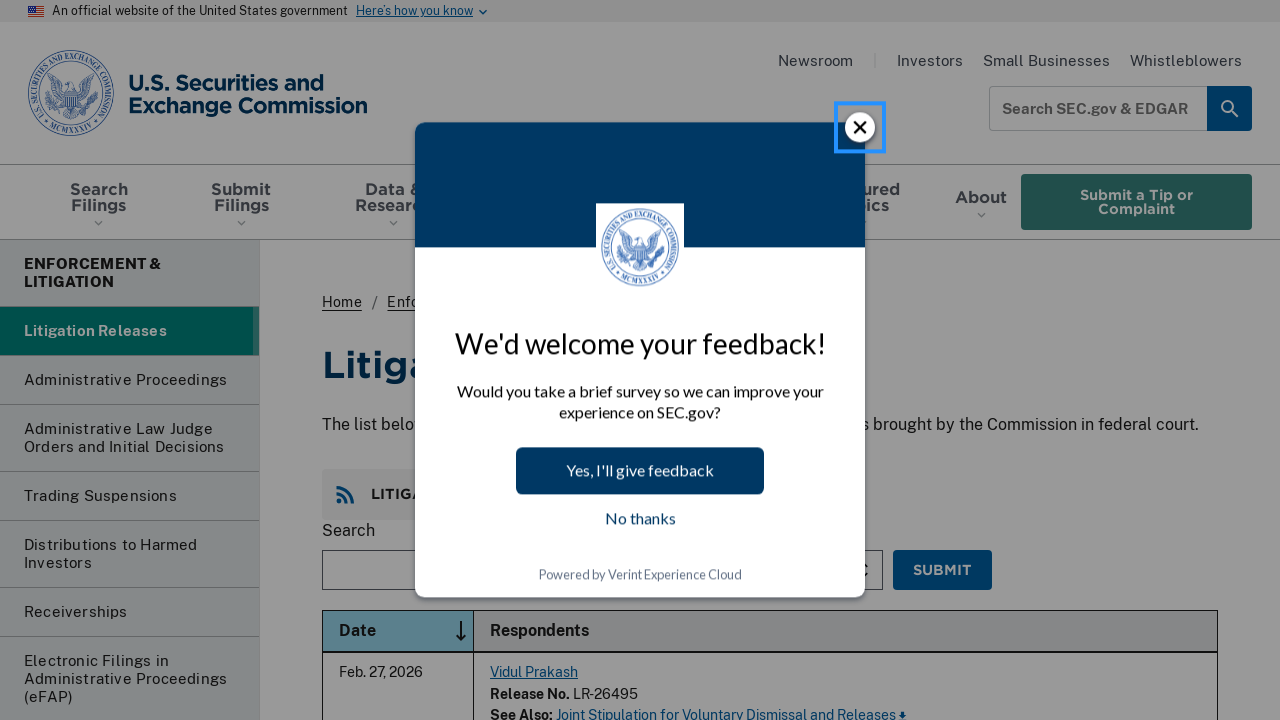